Tests page scrolling functionality on Douban's top 250 movies page by alternating between scrolling down and up through the page content

Starting URL: https://movie.douban.com/top250?start=1

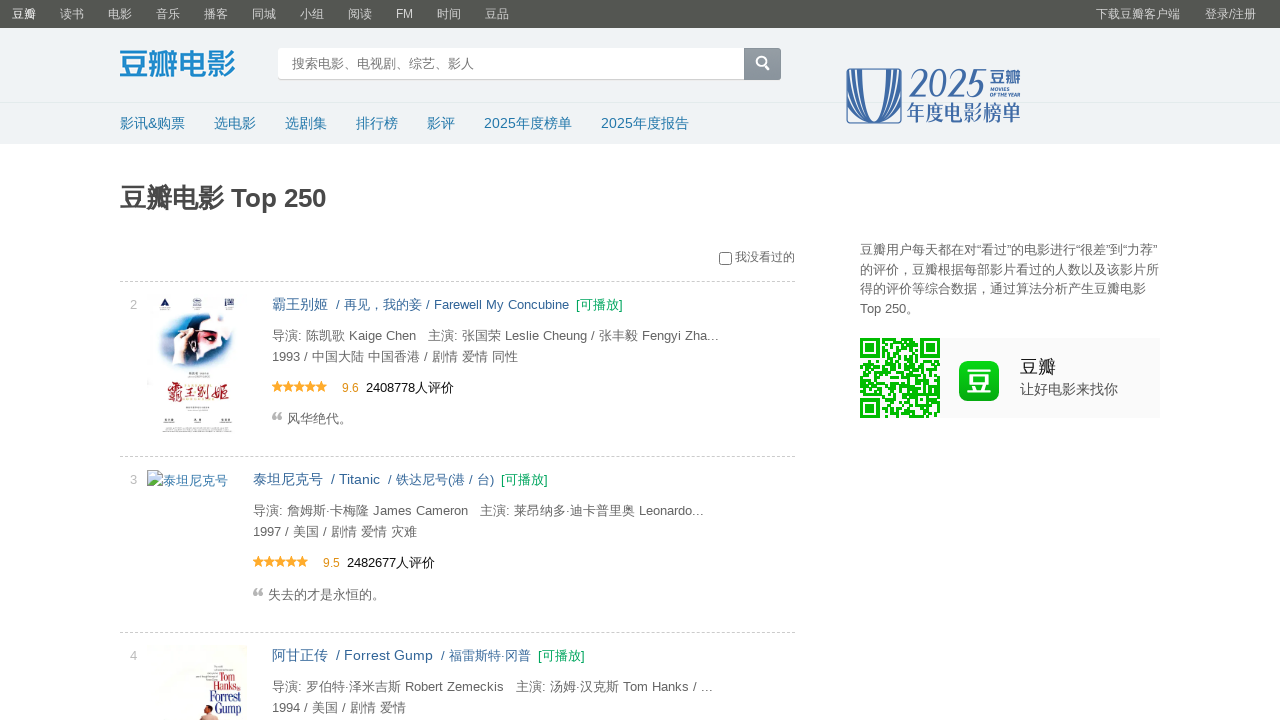

Scrolled down to bottom of page
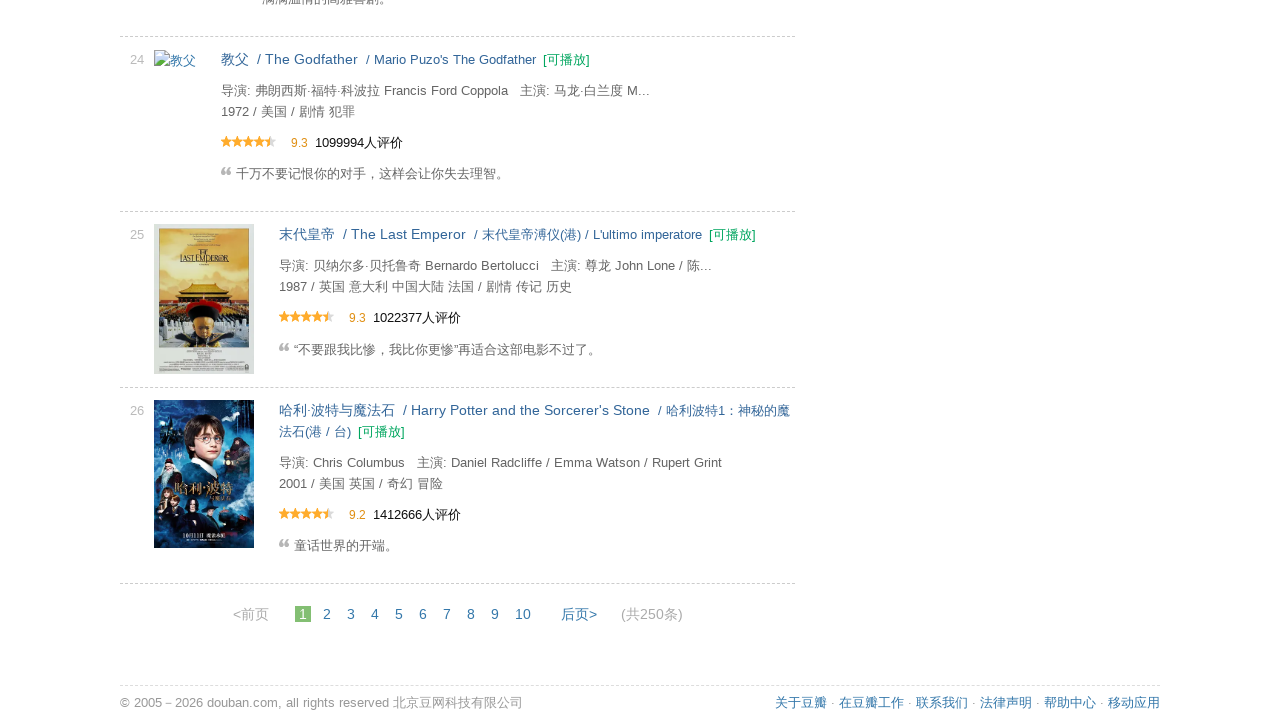

Waited 500ms for page to settle
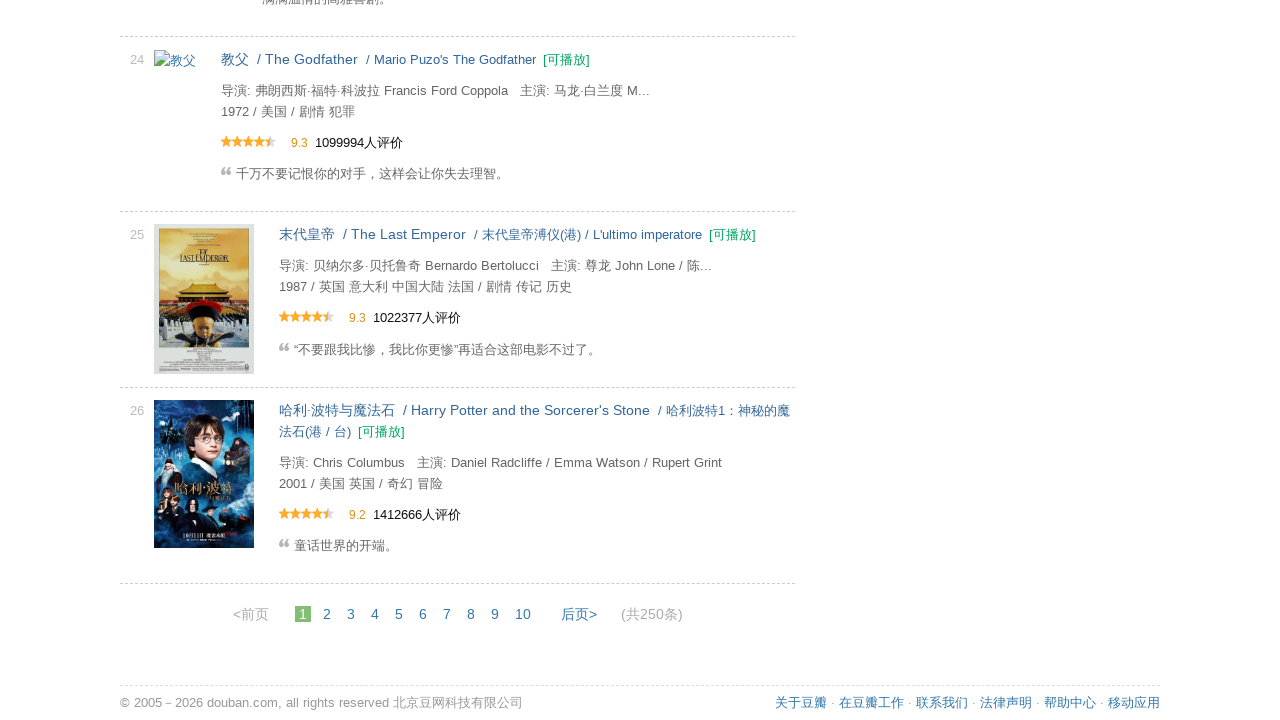

Scrolled back up to top of page
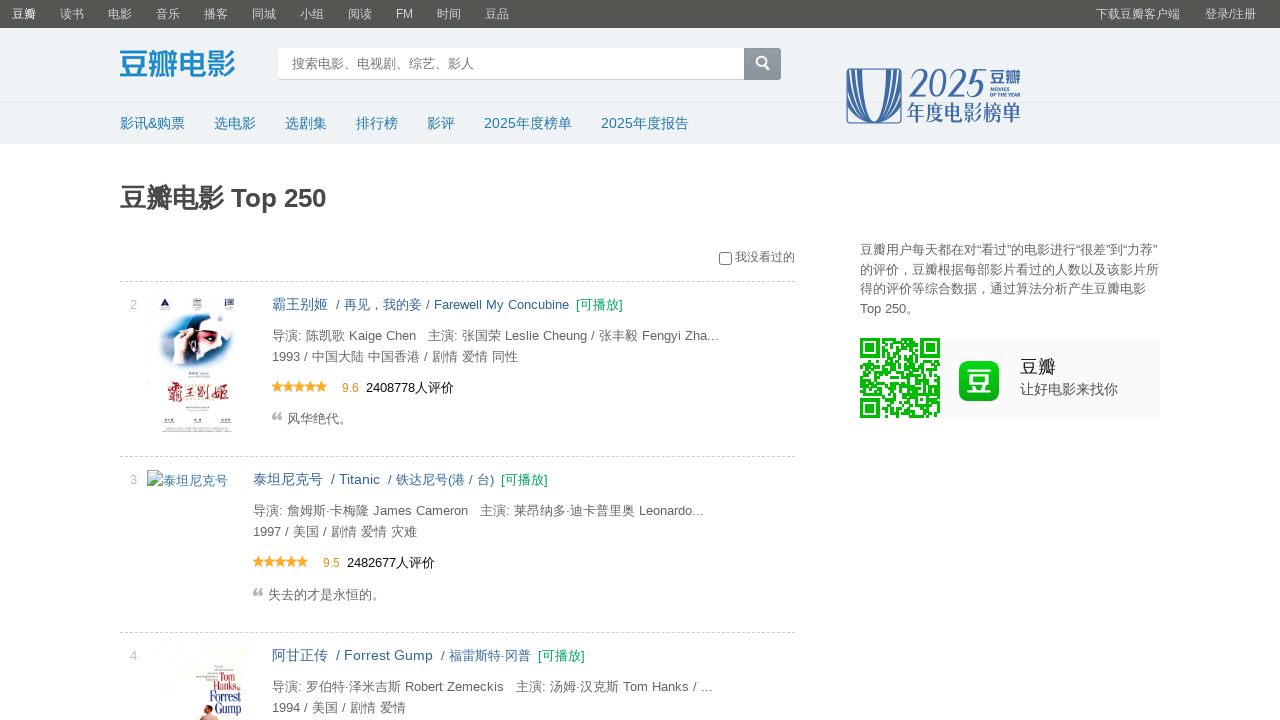

Waited 500ms for page to settle
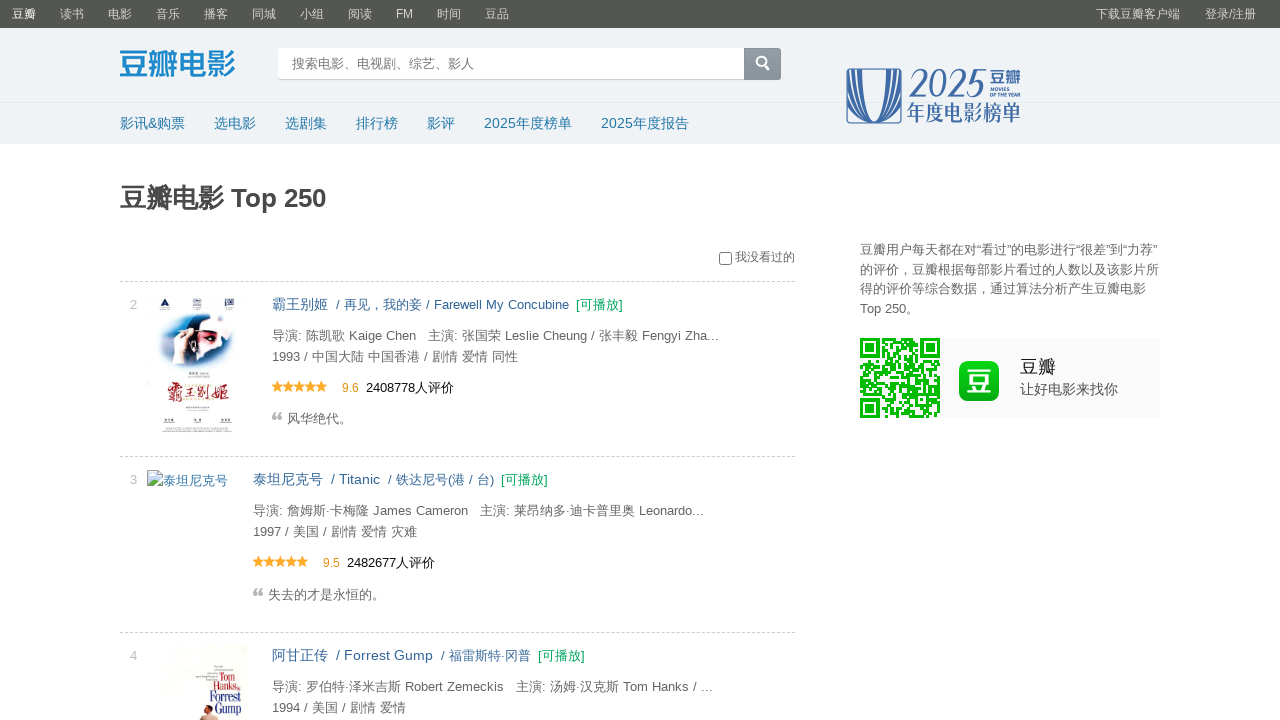

Scrolled down to bottom of page
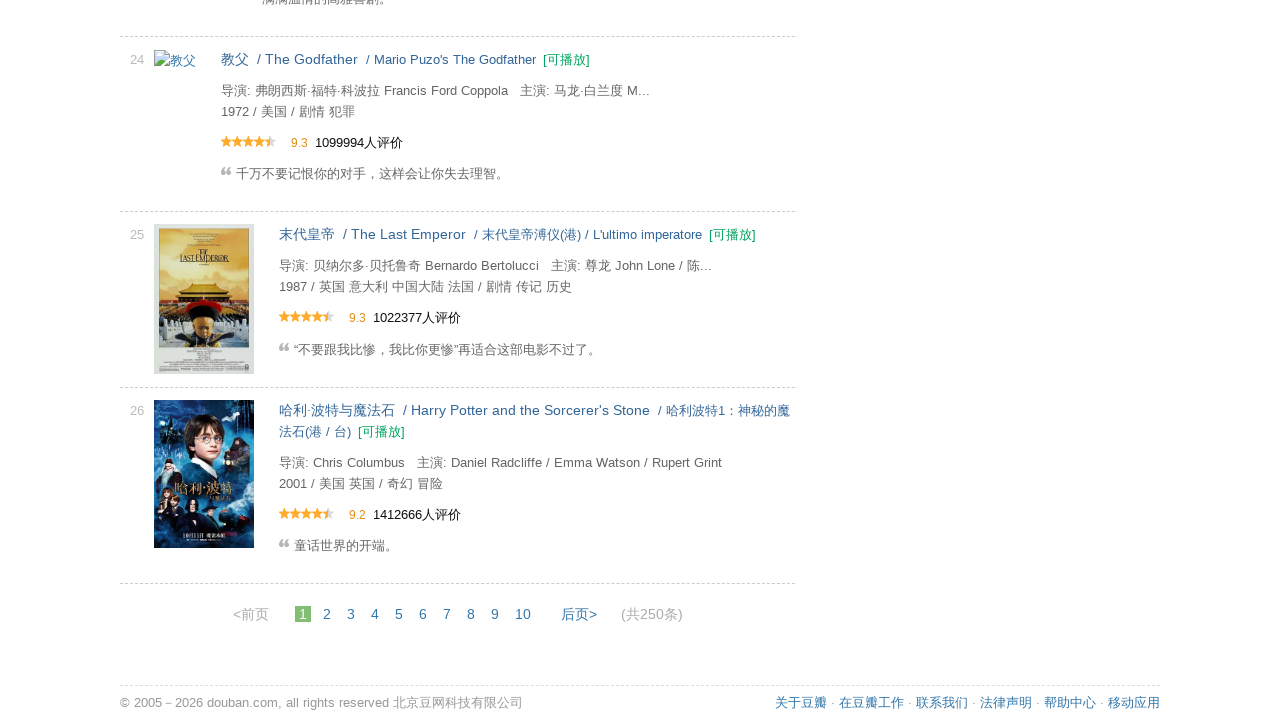

Waited 500ms for page to settle
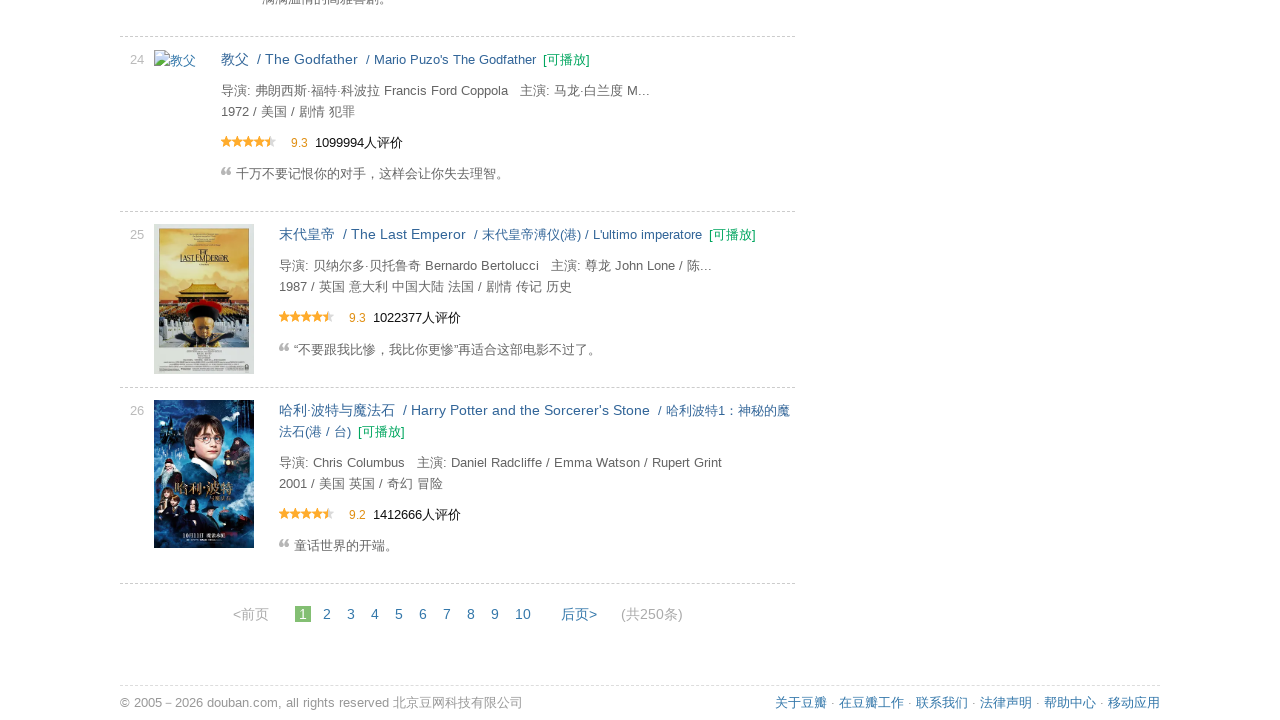

Scrolled back up to top of page
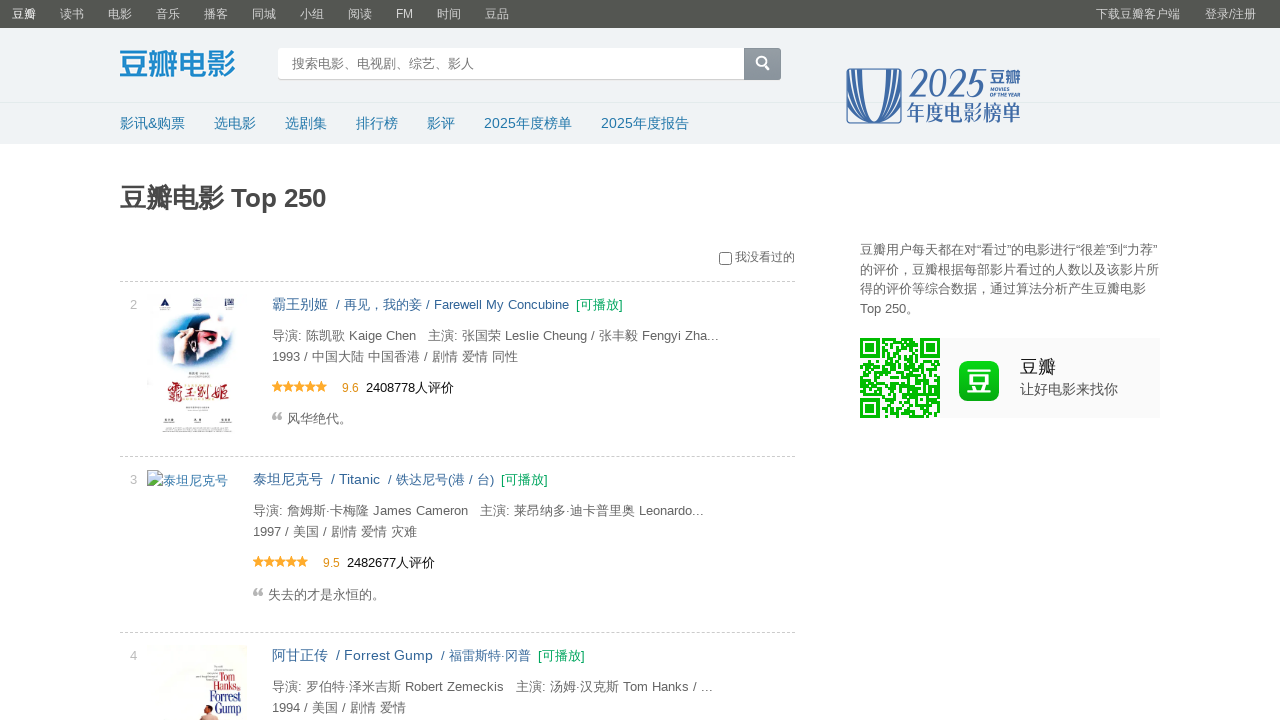

Waited 500ms for page to settle
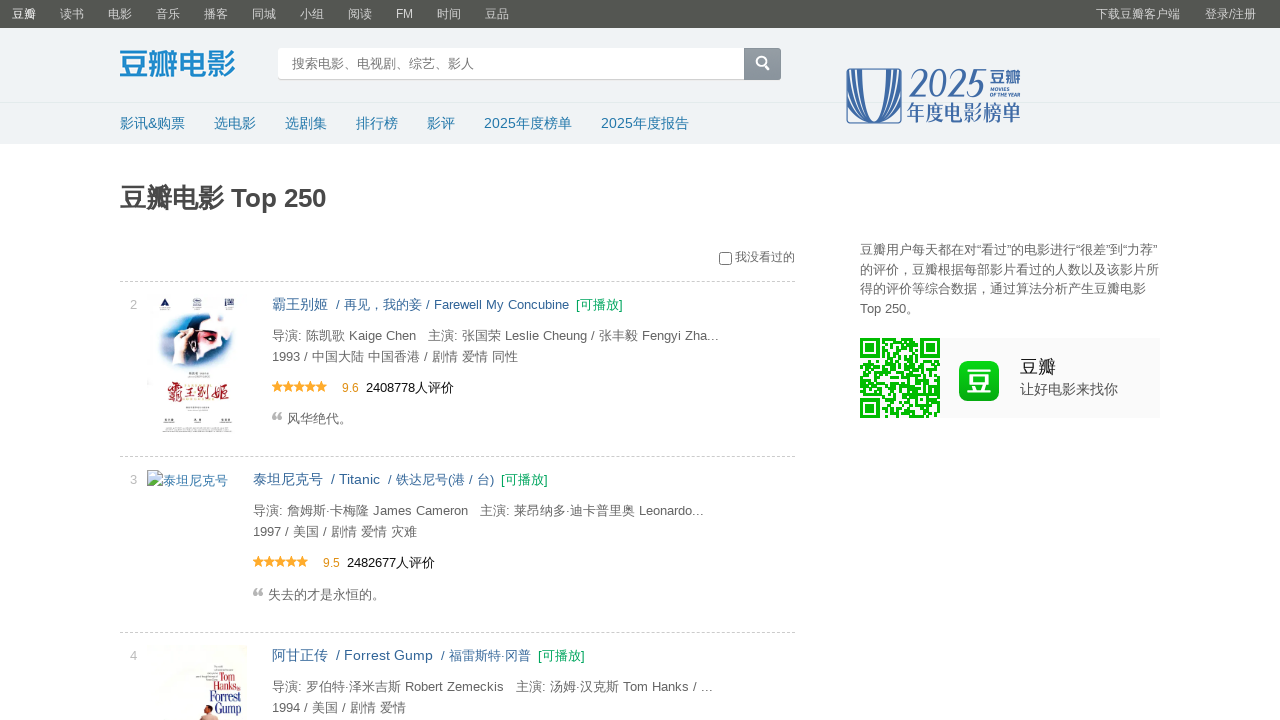

Scrolled down to bottom of page
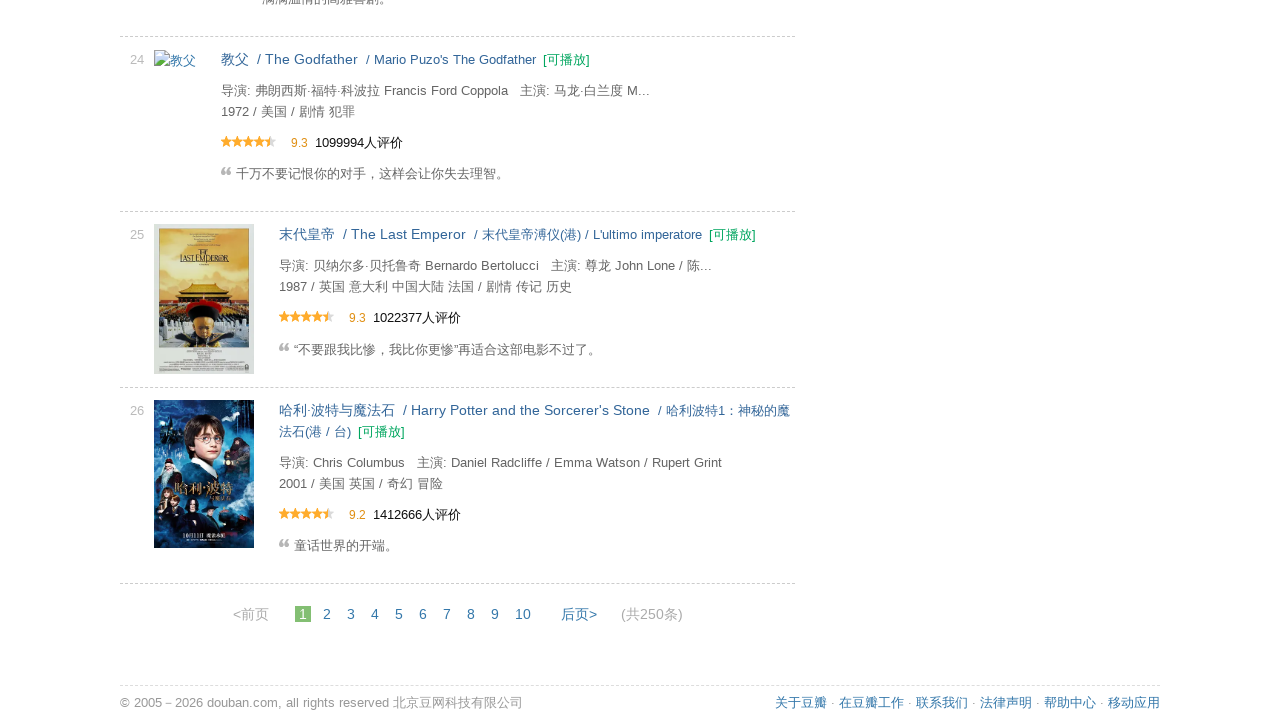

Waited 500ms for page to settle
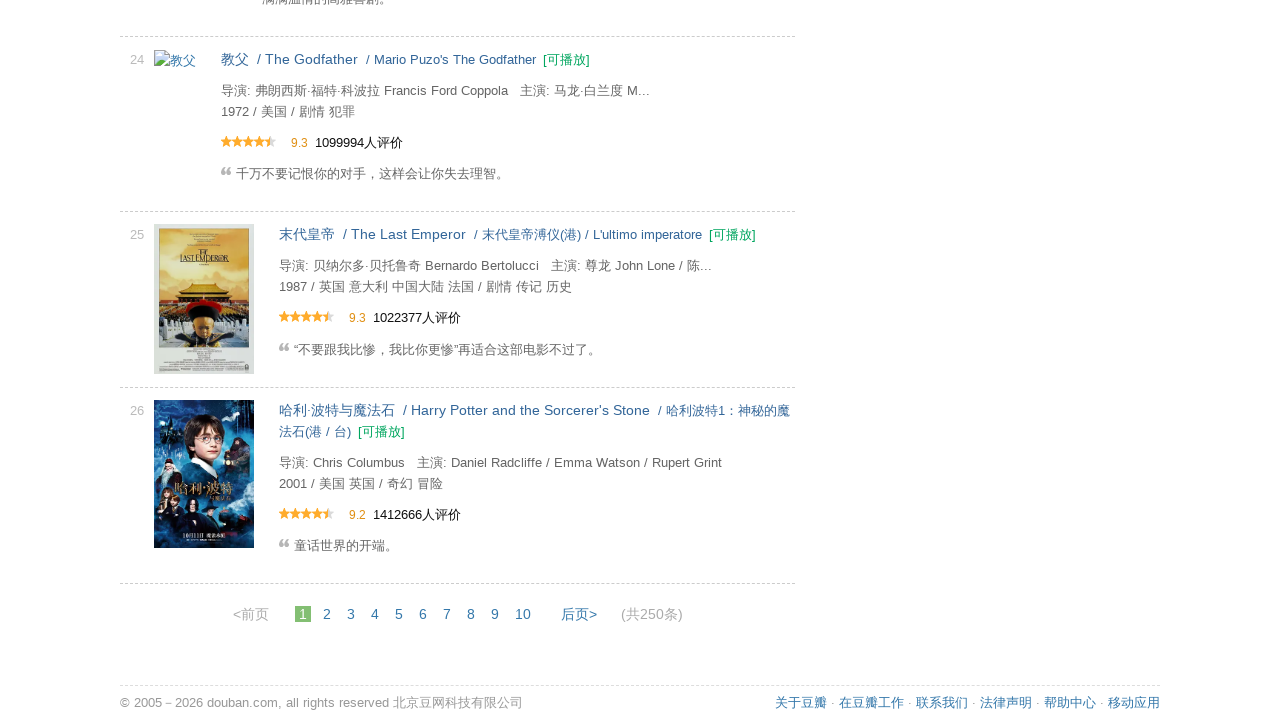

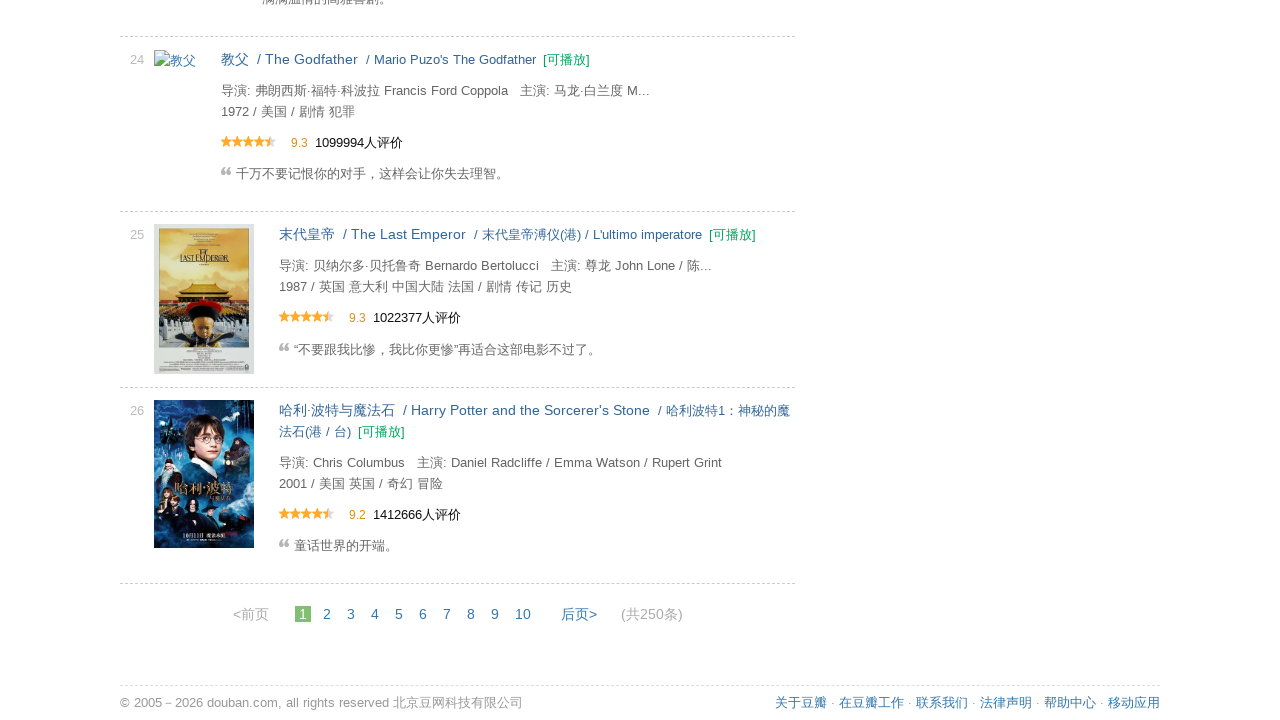